Tests basic registration flow by filling only zip code and clicking through continue and register buttons

Starting URL: https://www.sharelane.com/cgi-bin/register.py

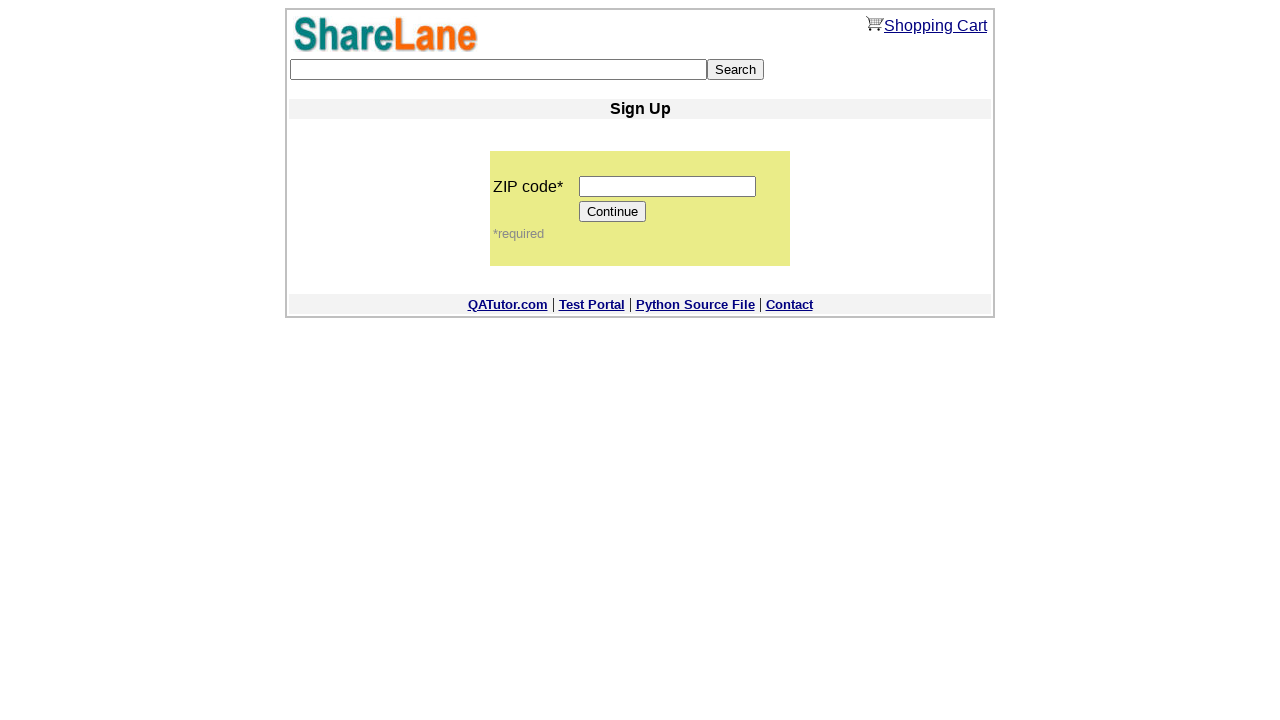

Filled zip code field with '10721' on input[name='zip_code']
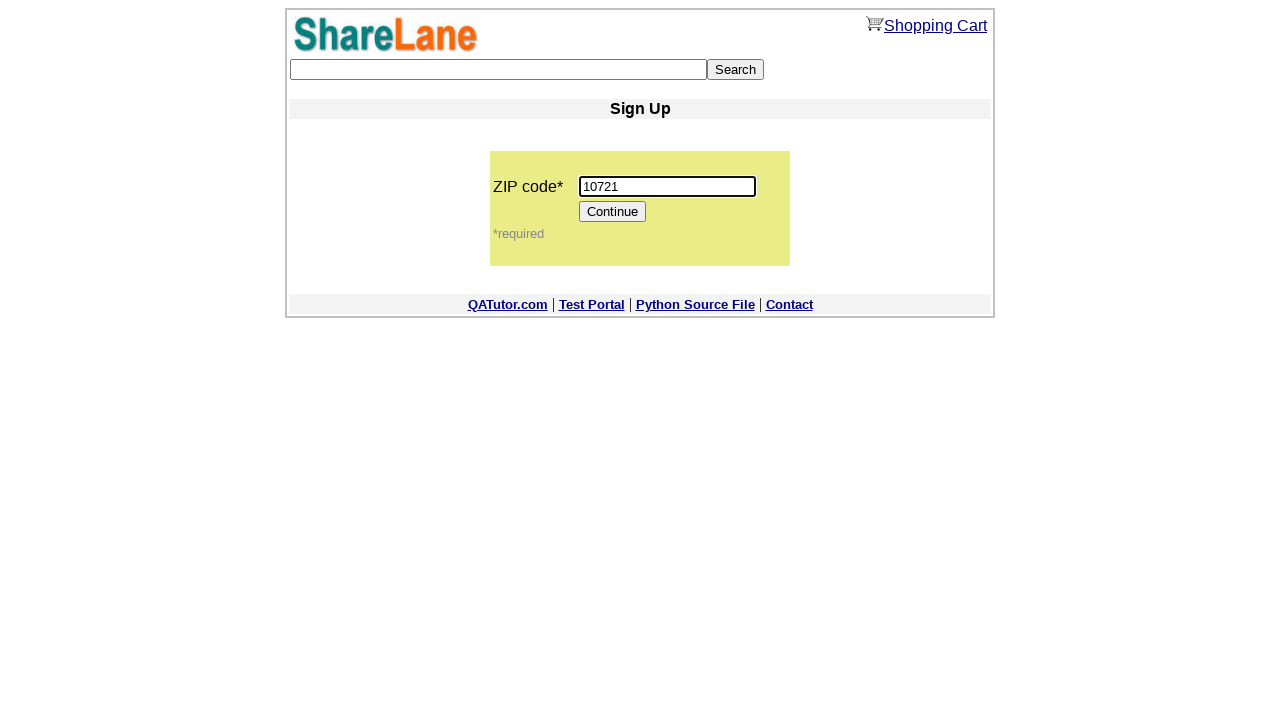

Clicked Continue button at (613, 212) on input[value='Continue']
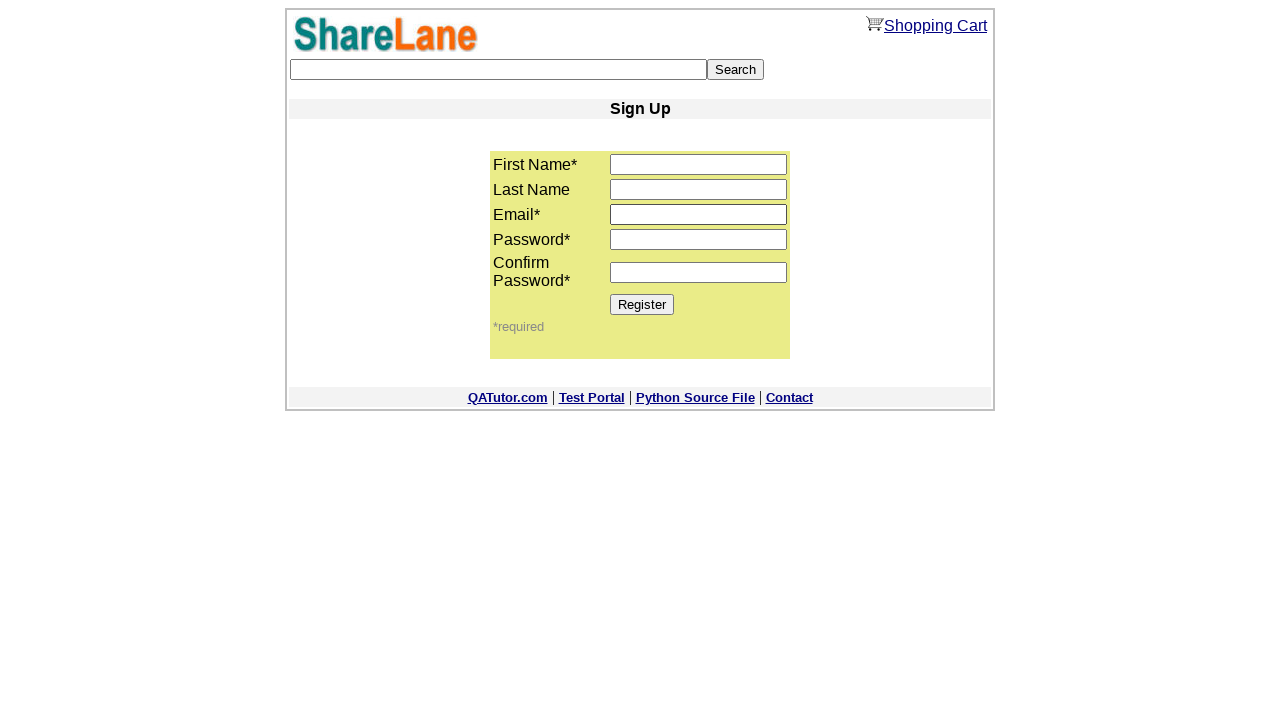

Clicked Register button at (642, 304) on input[value='Register']
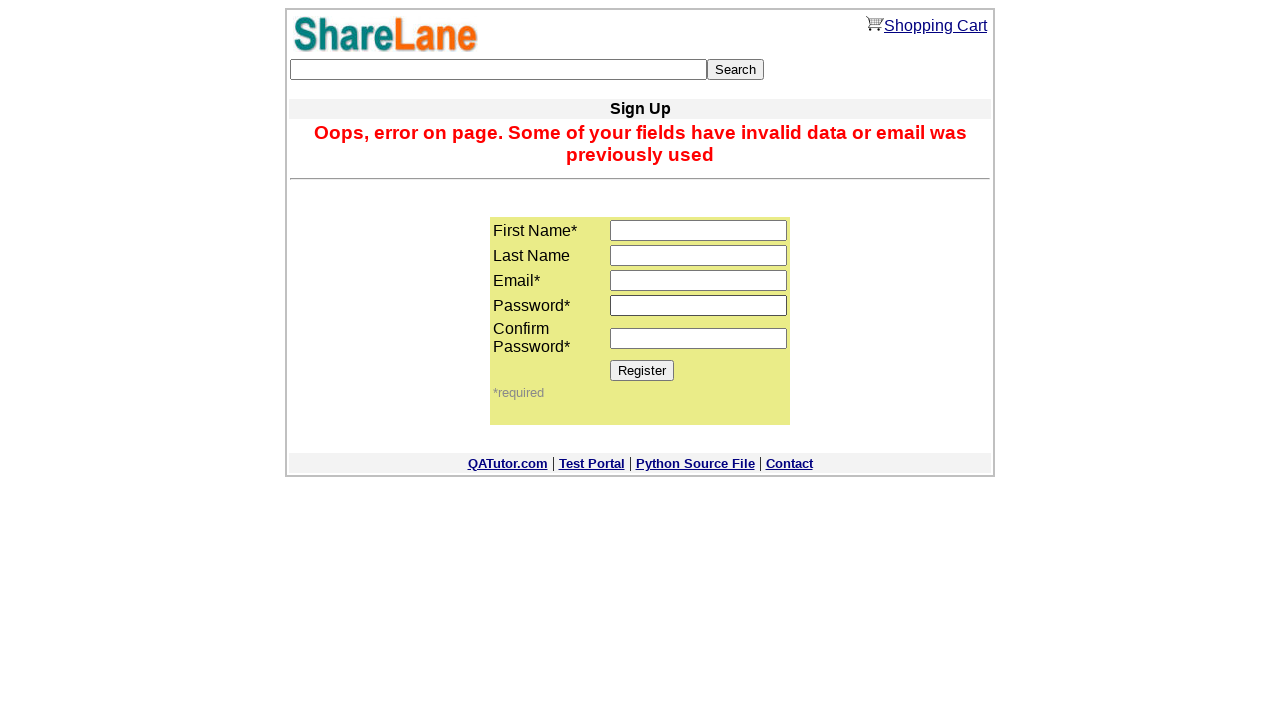

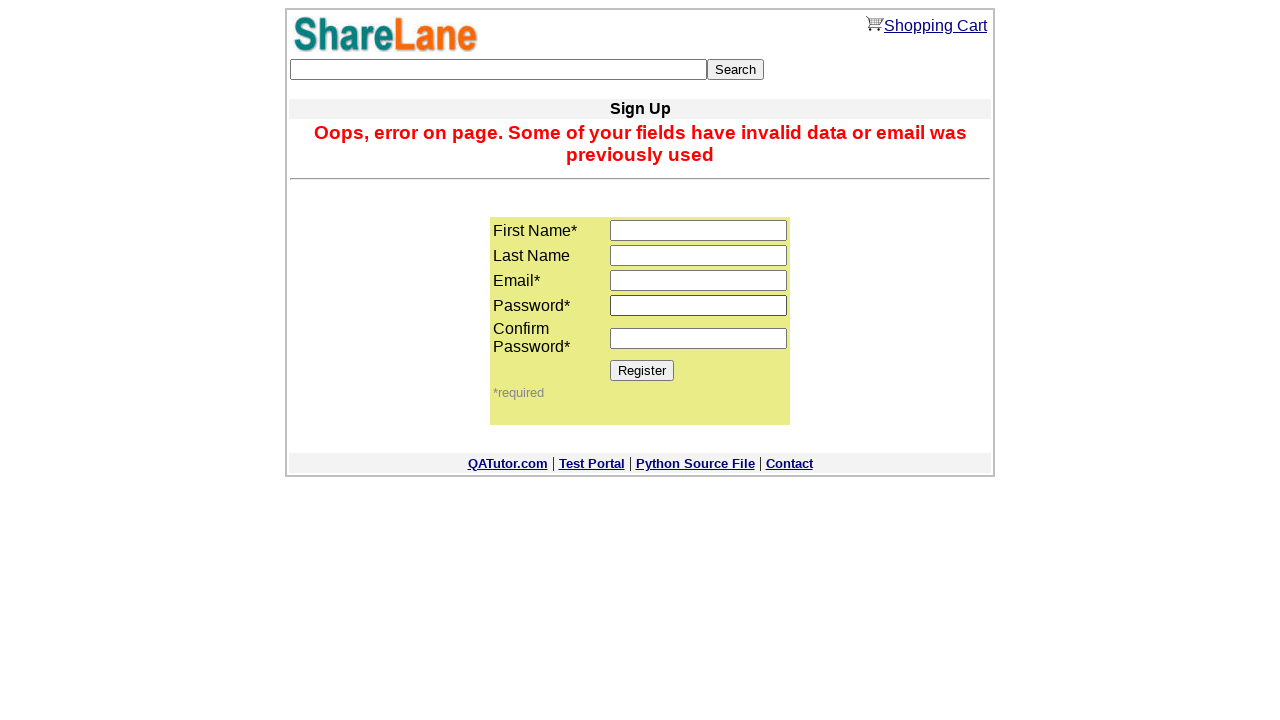